Retrieves an attribute value from an element, performs a mathematical calculation, fills the result into a form field, selects checkbox and radio button options, and submits the form

Starting URL: http://suninjuly.github.io/get_attribute.html

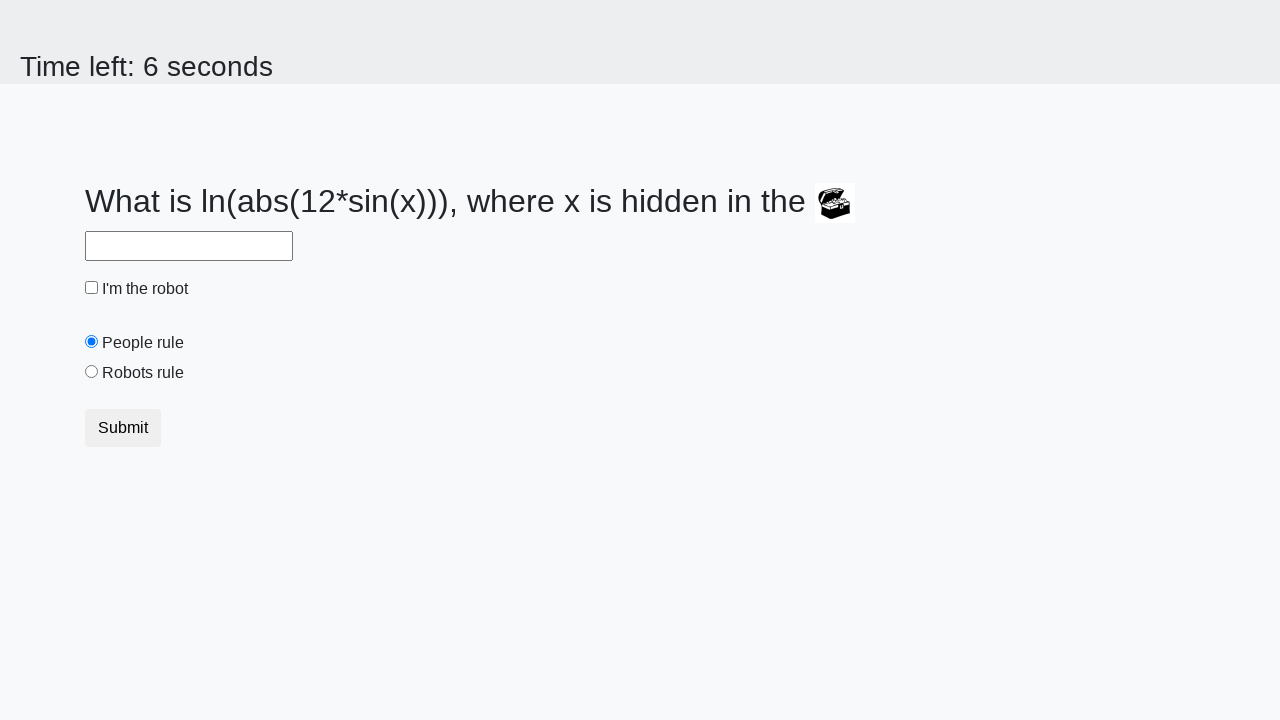

Located treasure element
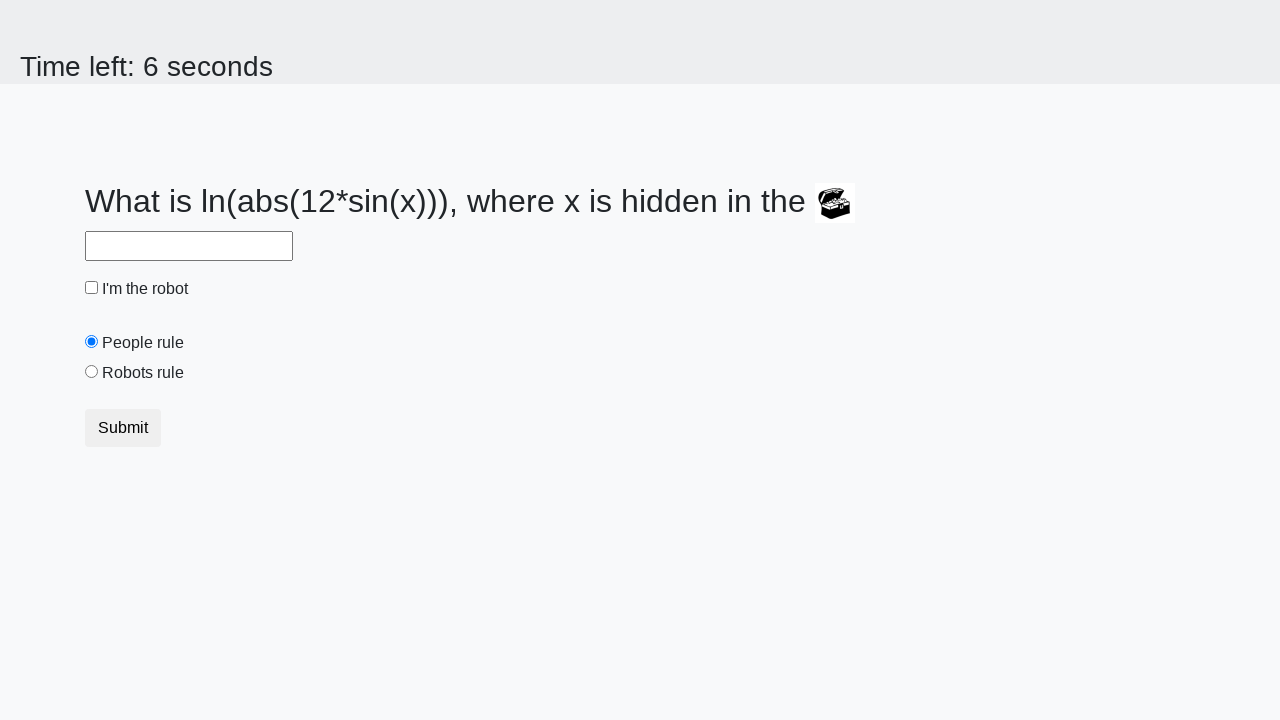

Retrieved valuex attribute from treasure element: 120
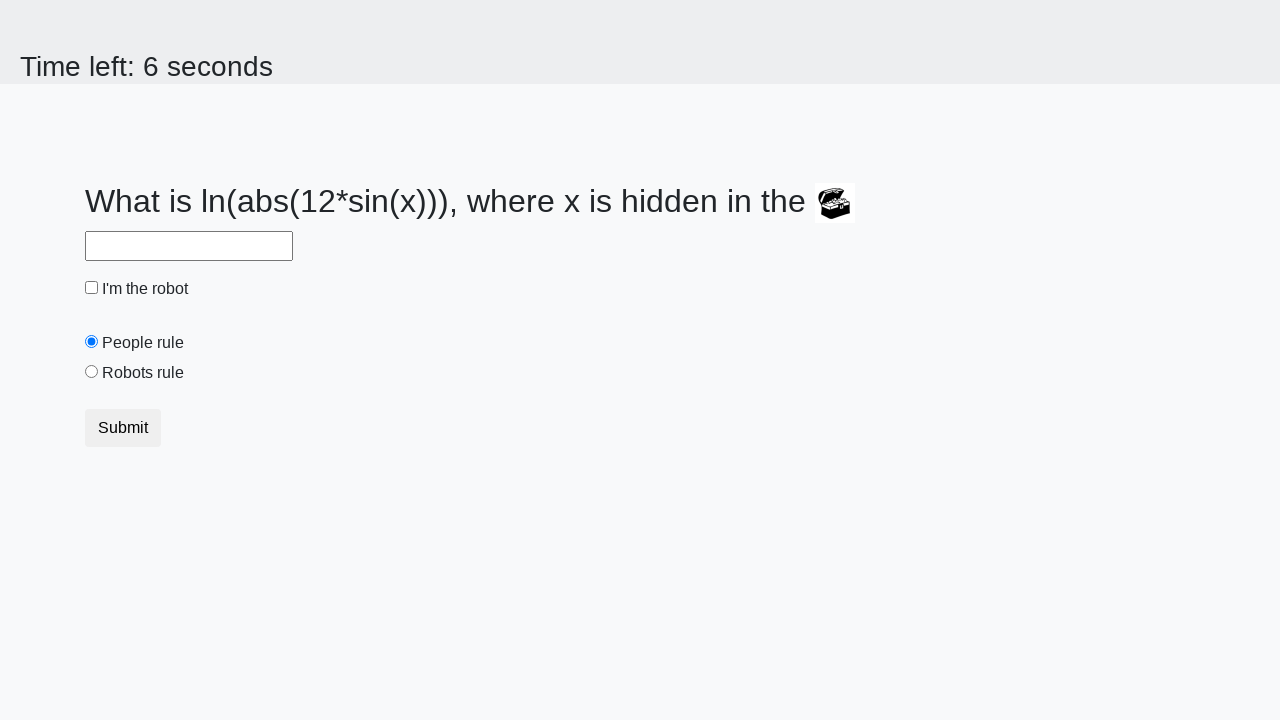

Calculated mathematical result: 1.9412326854080941
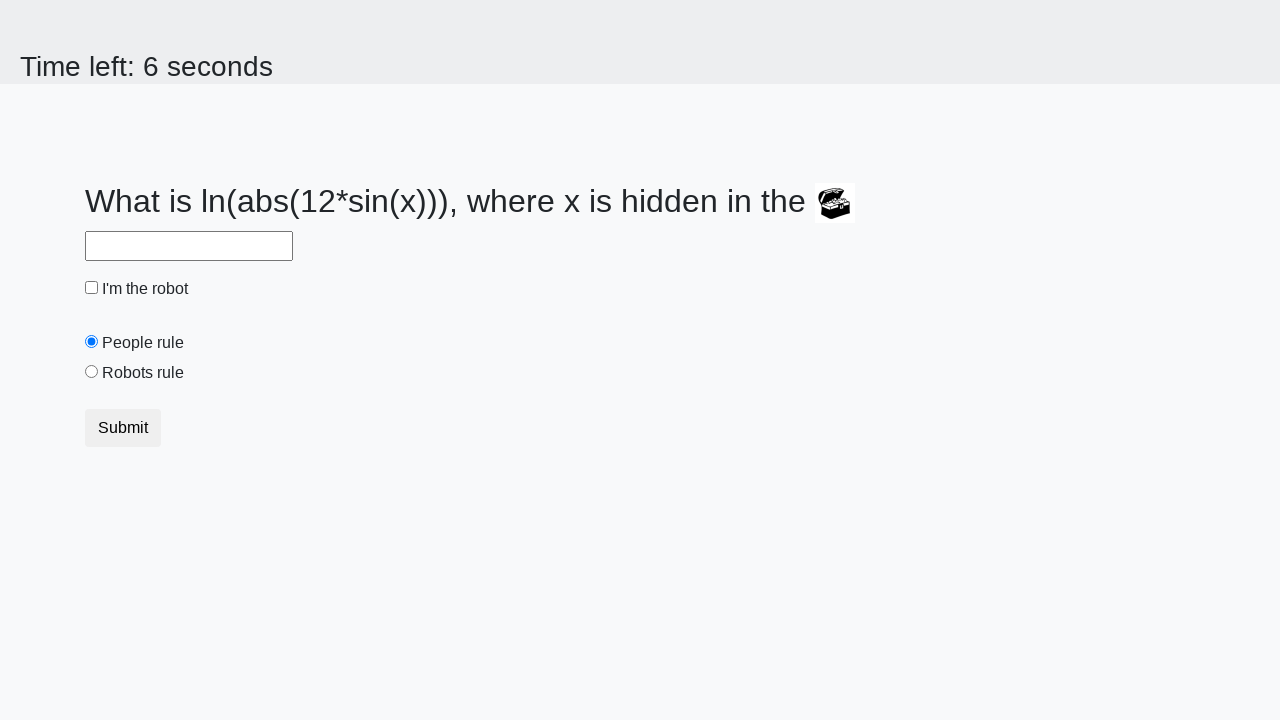

Filled answer field with calculated value on #answer
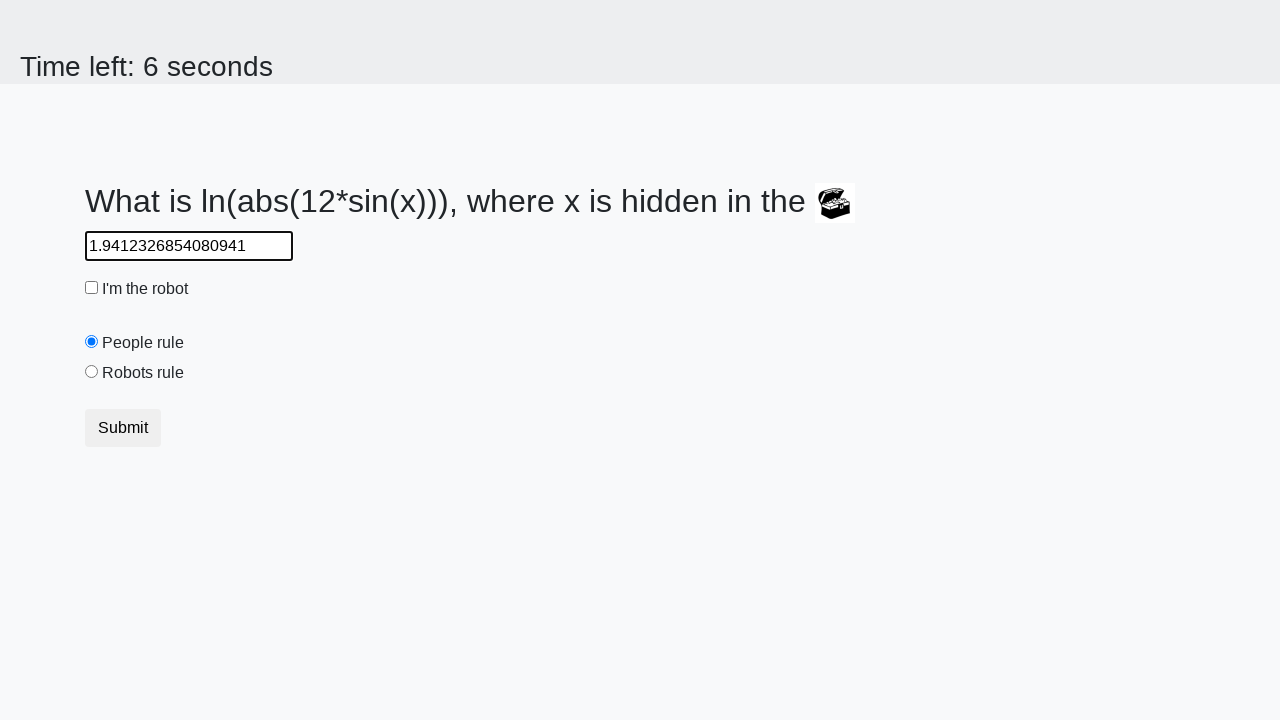

Selected robot checkbox at (92, 288) on #robotCheckbox
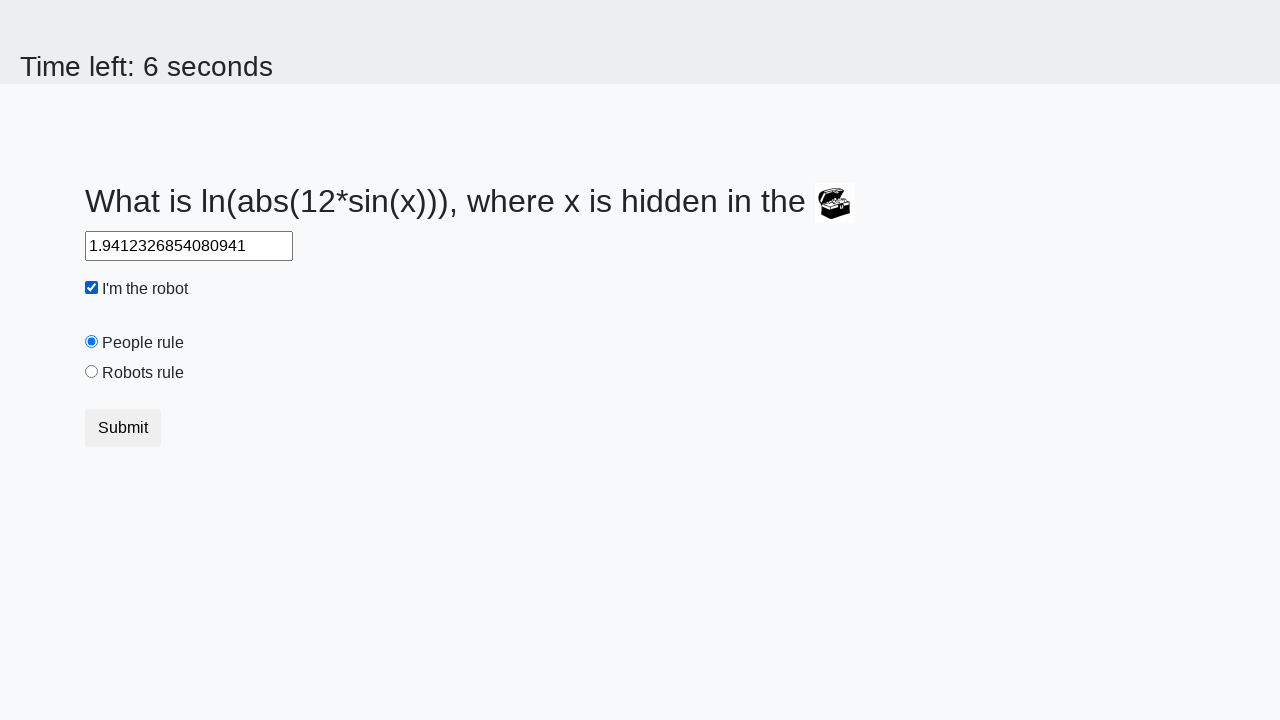

Selected robots rule radio button at (92, 372) on #robotsRule
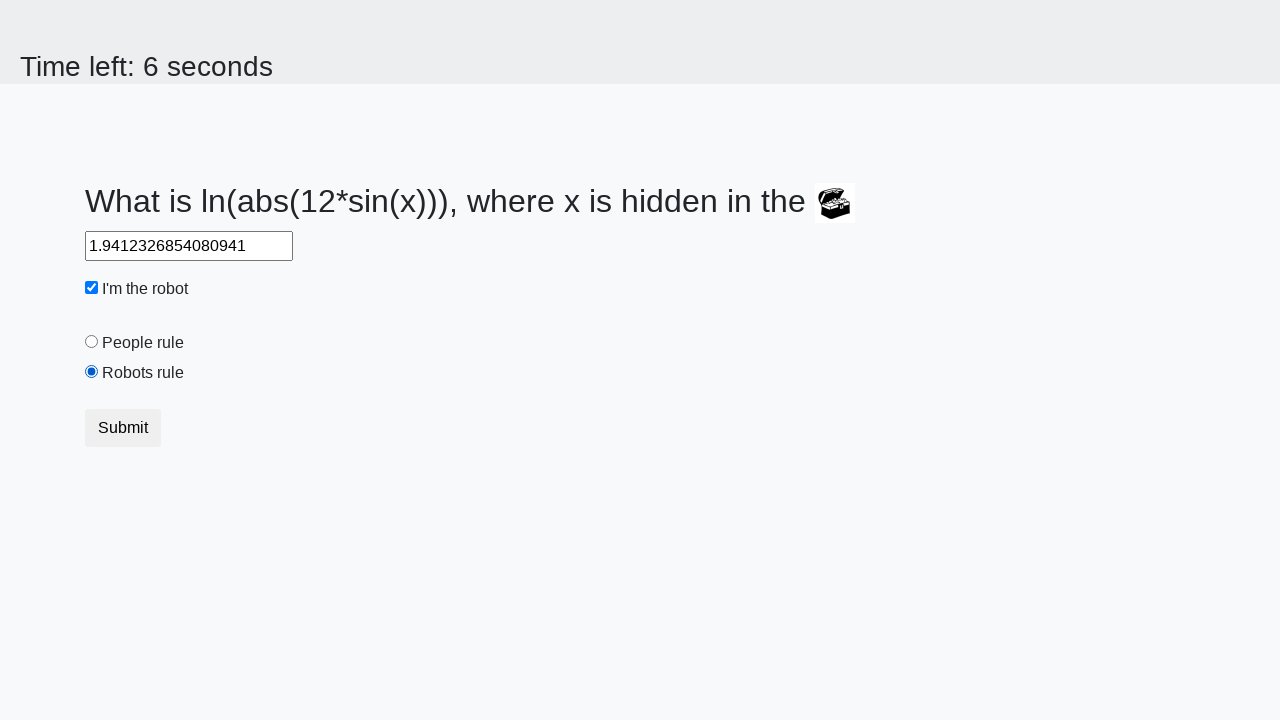

Submitted form at (123, 428) on .btn-default
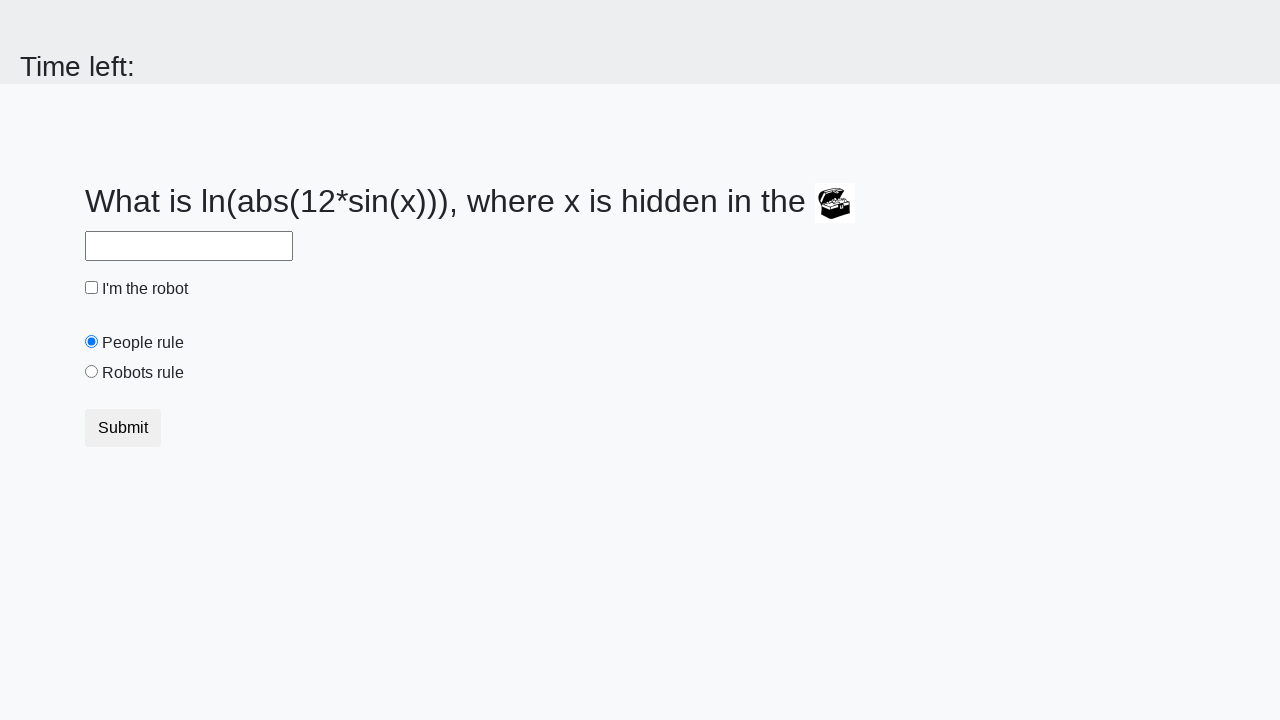

Waited 2000ms for result to be displayed
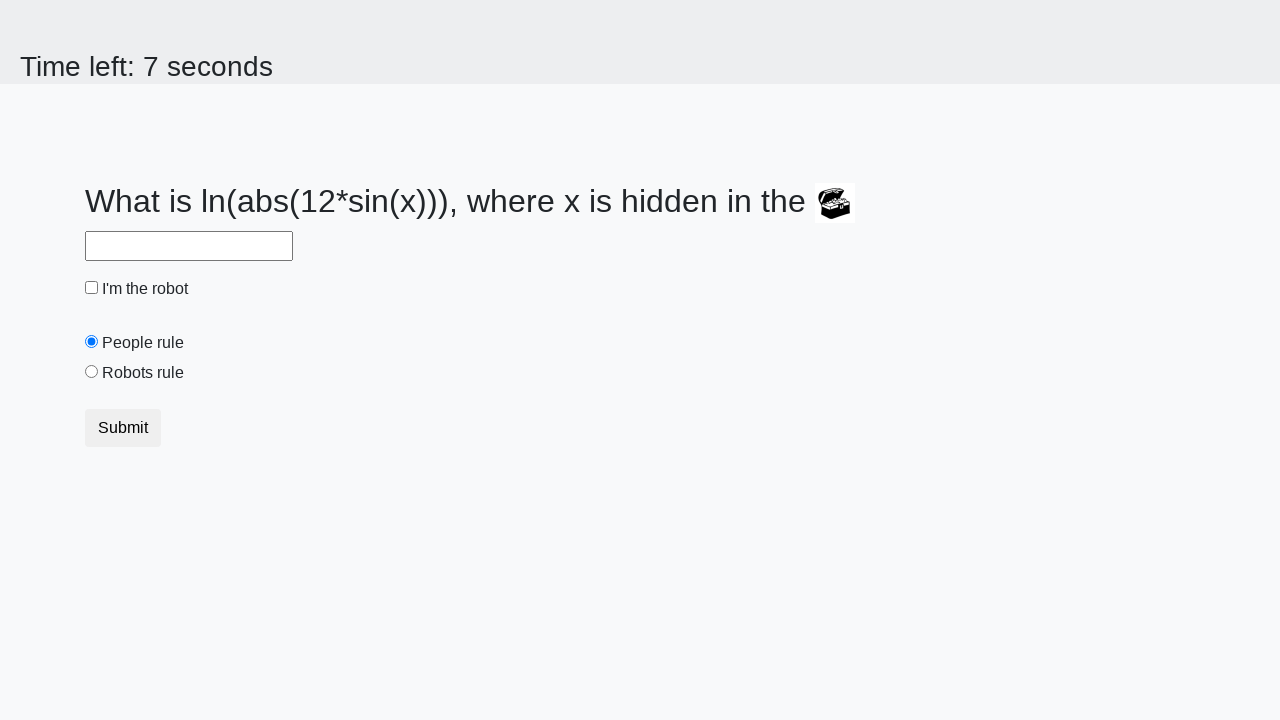

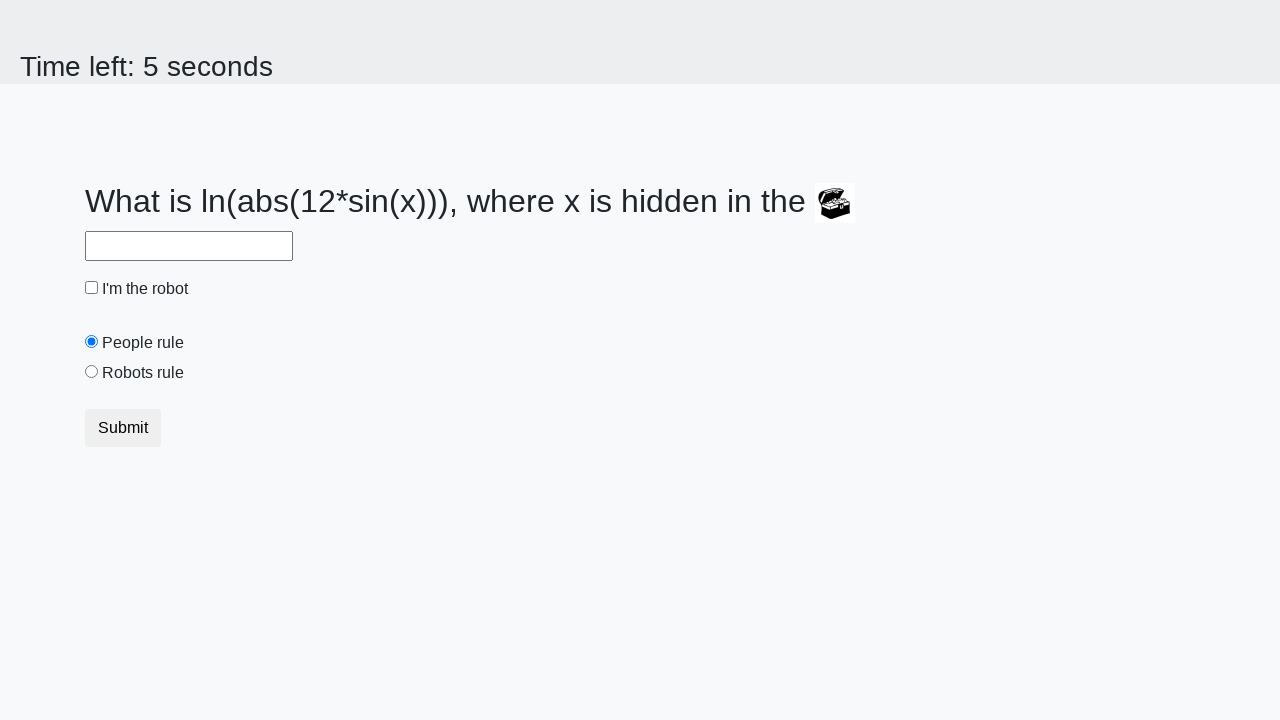